Tests filtering to display all items after viewing filtered lists

Starting URL: https://demo.playwright.dev/todomvc

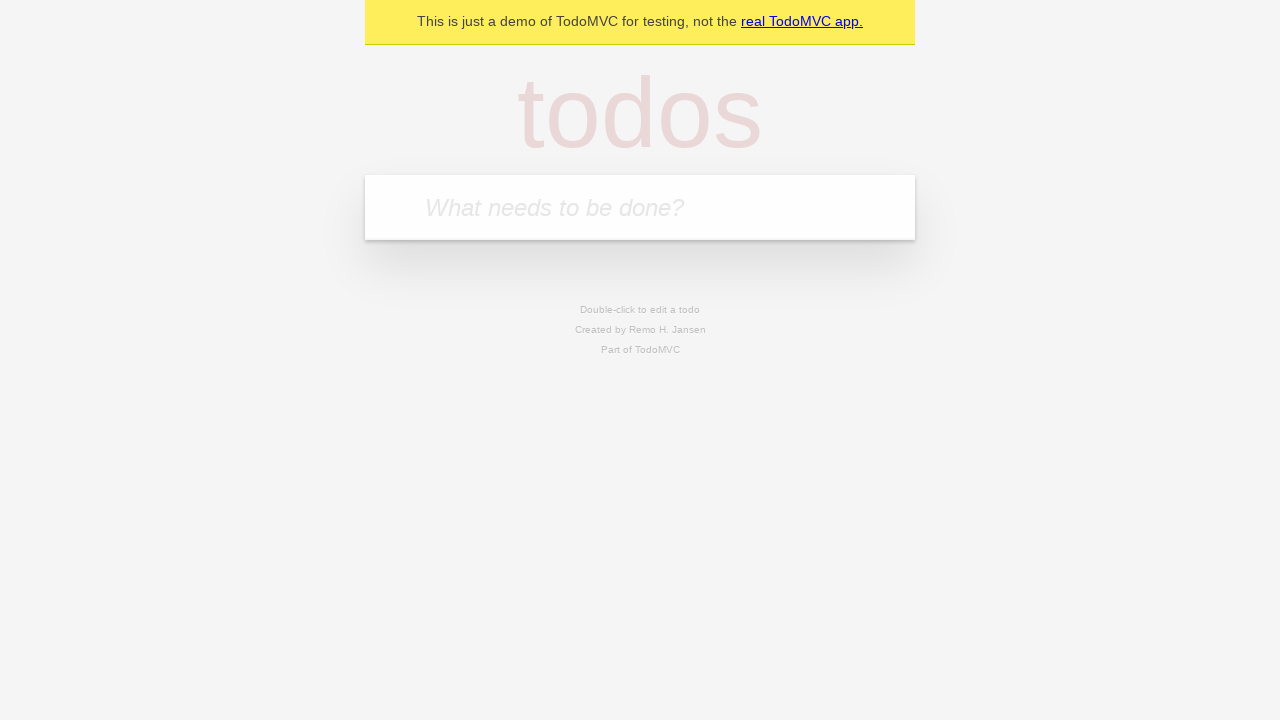

Filled todo input with 'buy some cheese' on internal:attr=[placeholder="What needs to be done?"i]
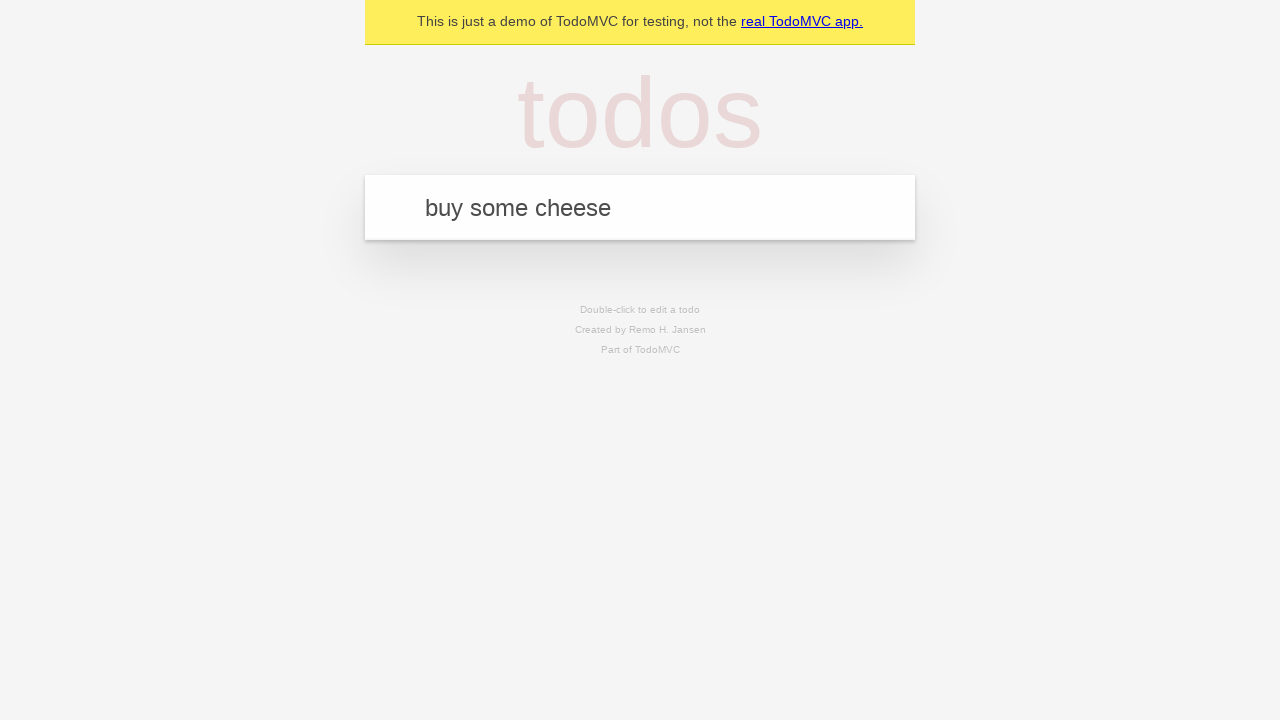

Pressed Enter to create todo 'buy some cheese' on internal:attr=[placeholder="What needs to be done?"i]
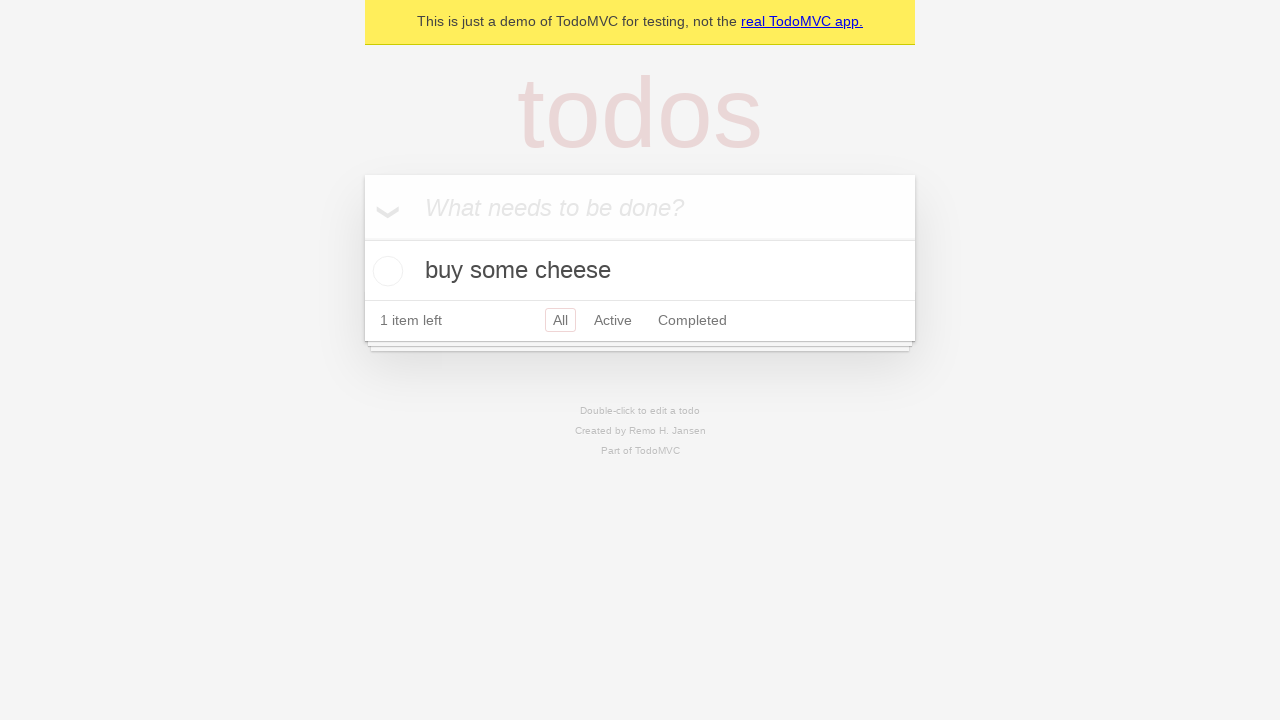

Filled todo input with 'feed the cat' on internal:attr=[placeholder="What needs to be done?"i]
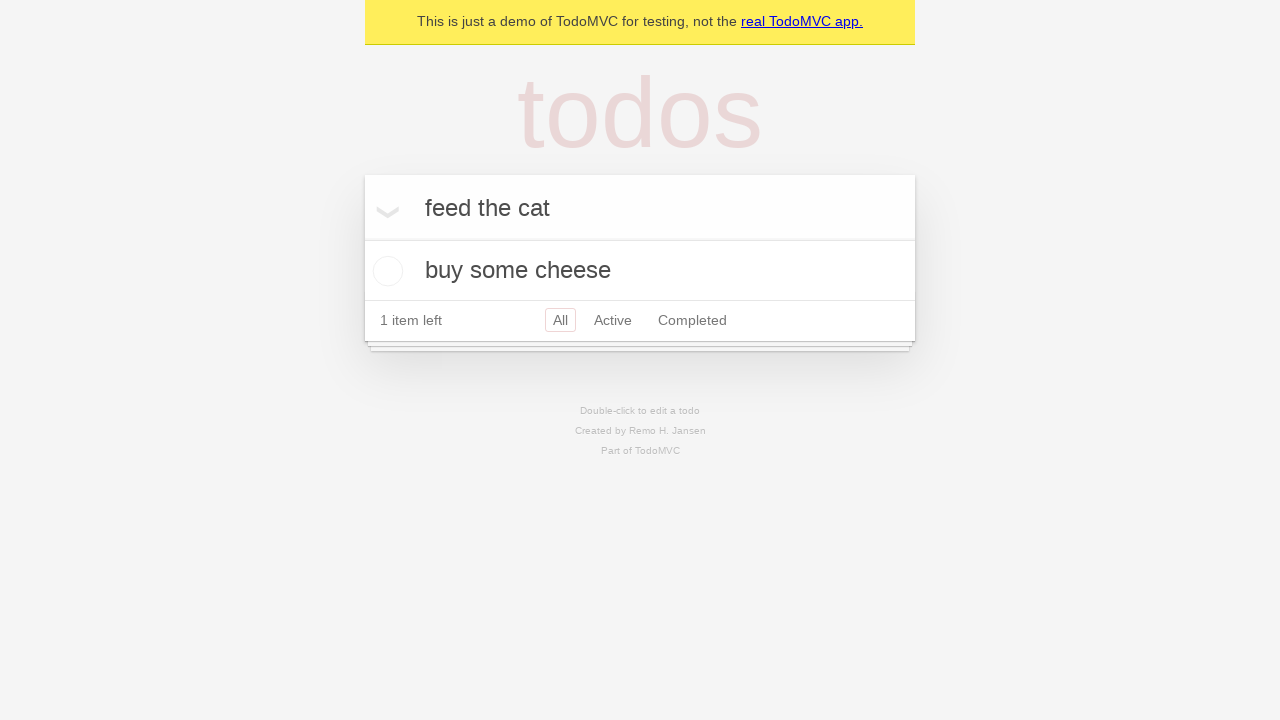

Pressed Enter to create todo 'feed the cat' on internal:attr=[placeholder="What needs to be done?"i]
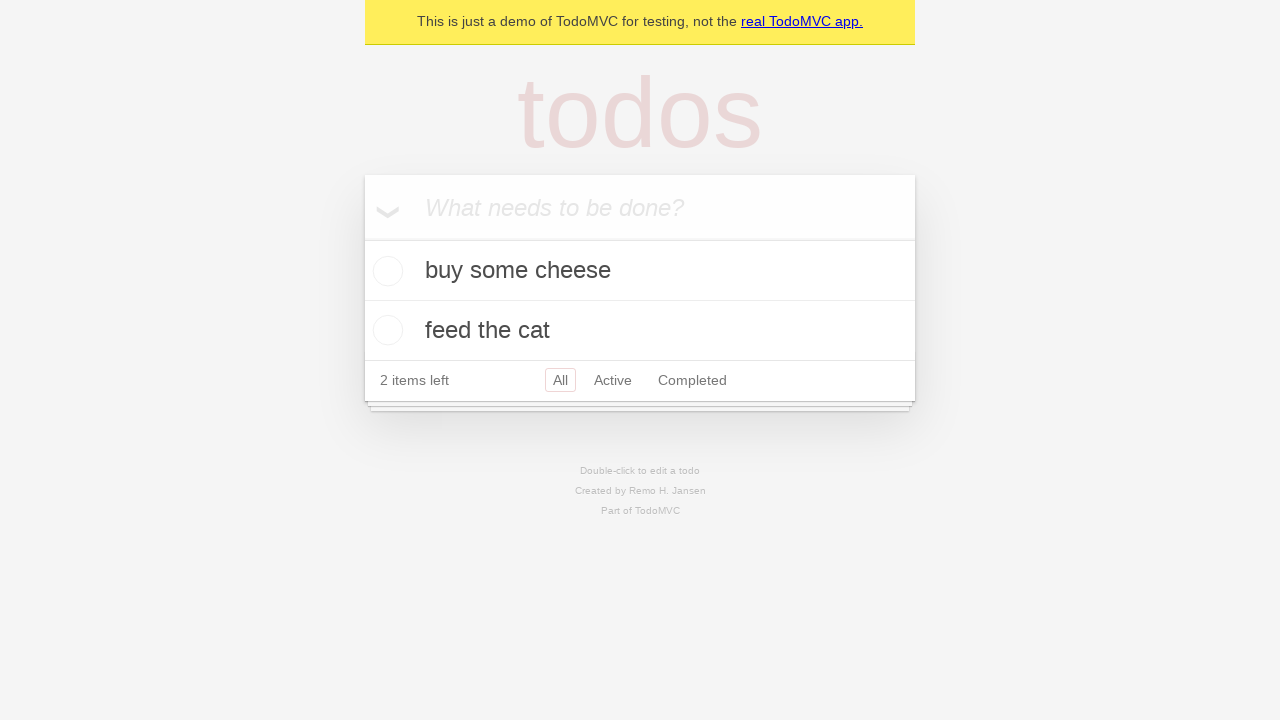

Filled todo input with 'book a doctors appointment' on internal:attr=[placeholder="What needs to be done?"i]
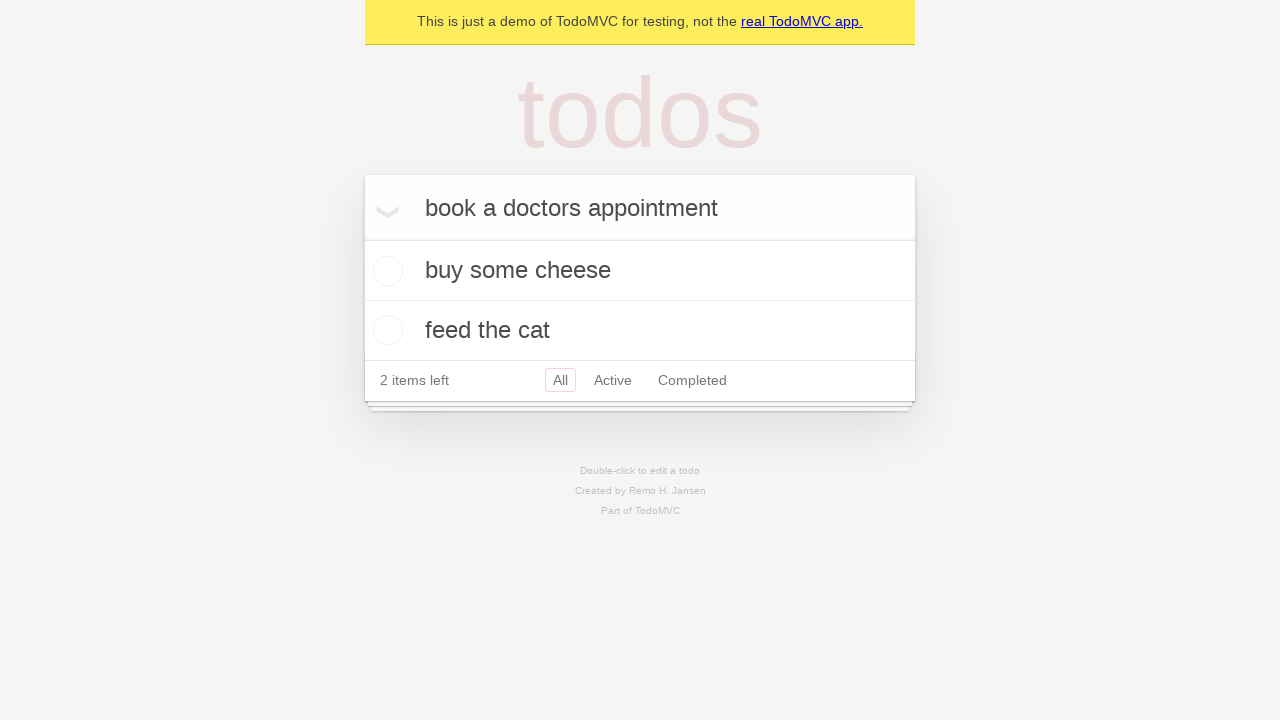

Pressed Enter to create todo 'book a doctors appointment' on internal:attr=[placeholder="What needs to be done?"i]
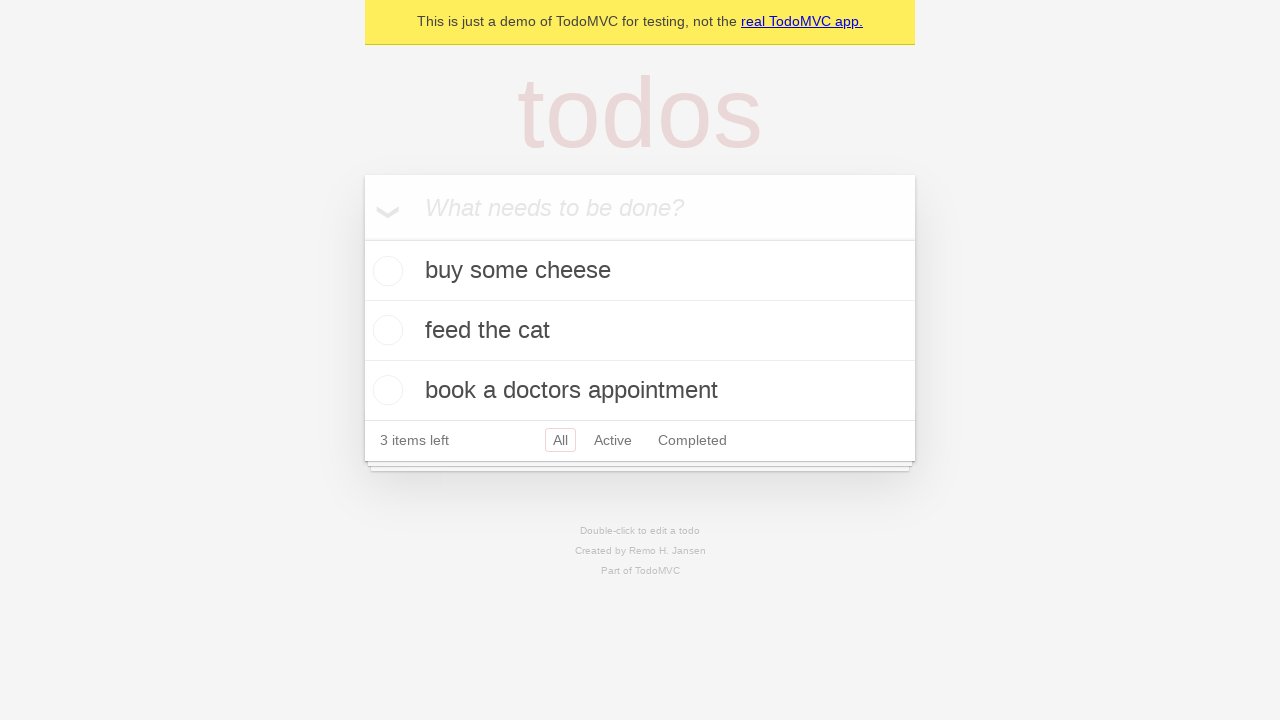

Checked the second todo item at (385, 330) on internal:testid=[data-testid="todo-item"s] >> nth=1 >> internal:role=checkbox
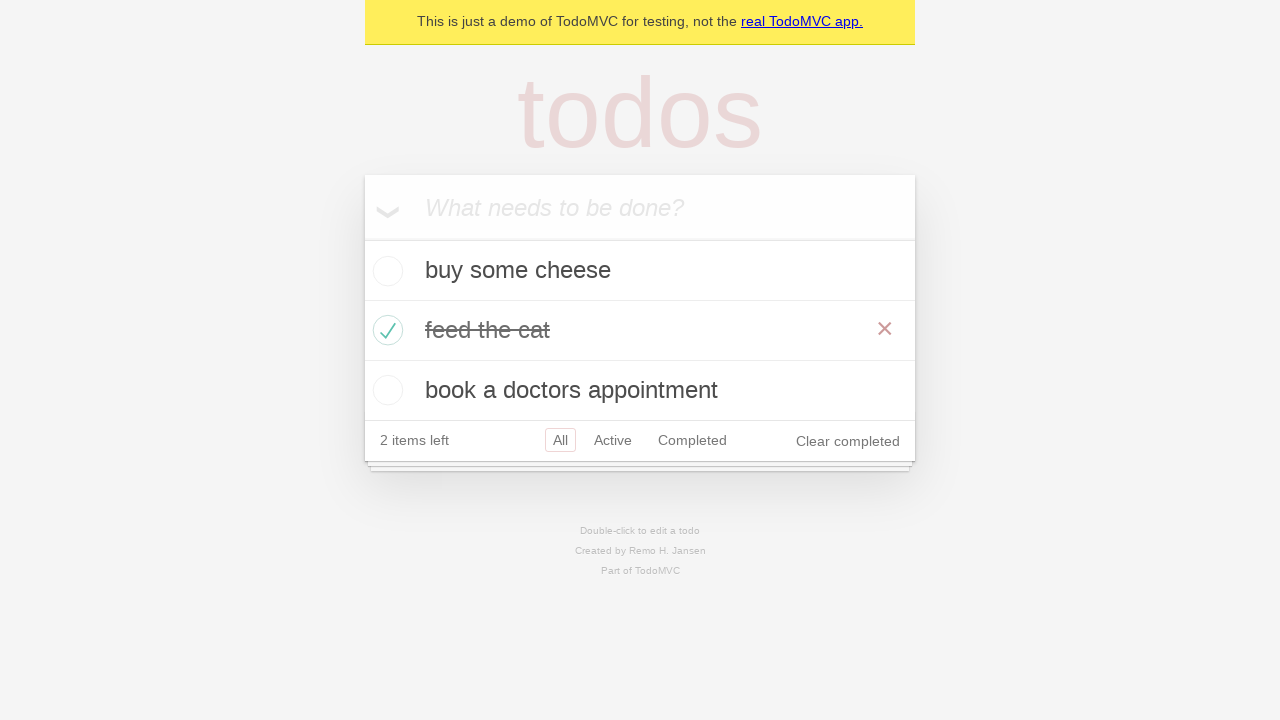

Clicked on 'Active' filter to display only active todos at (613, 440) on internal:role=link[name="Active"i]
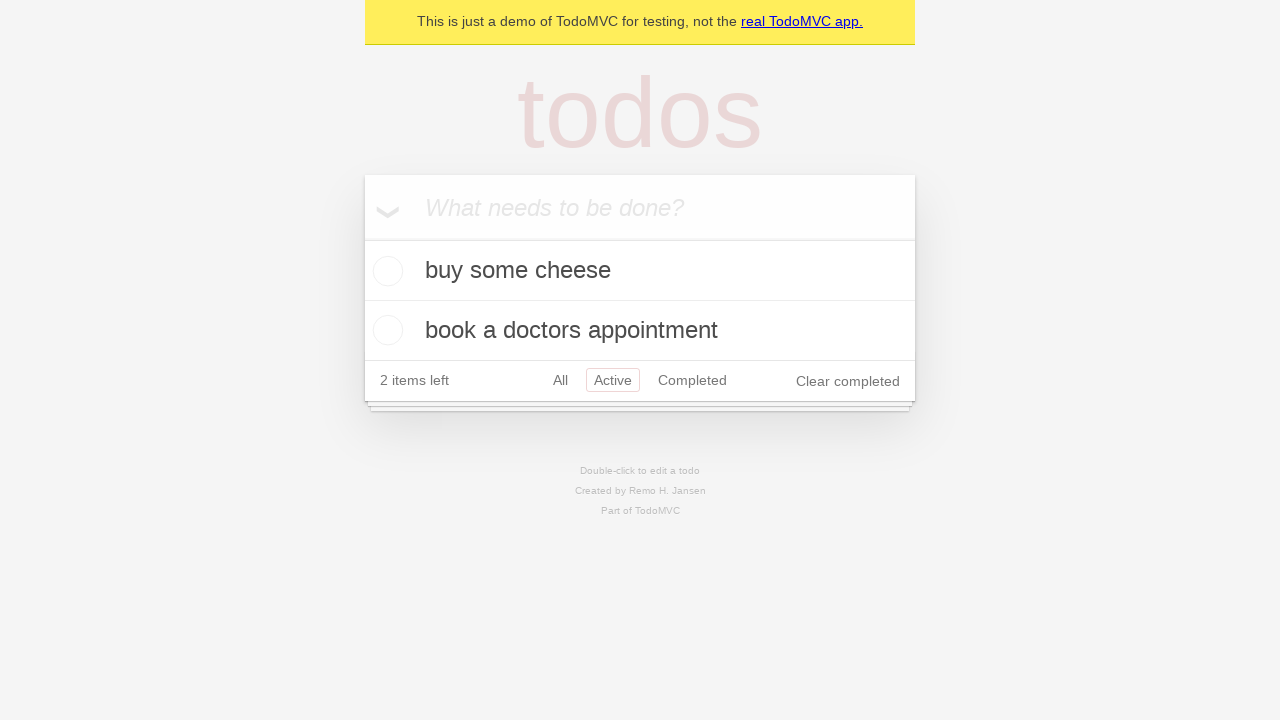

Clicked on 'Completed' filter to display only completed todos at (692, 380) on internal:role=link[name="Completed"i]
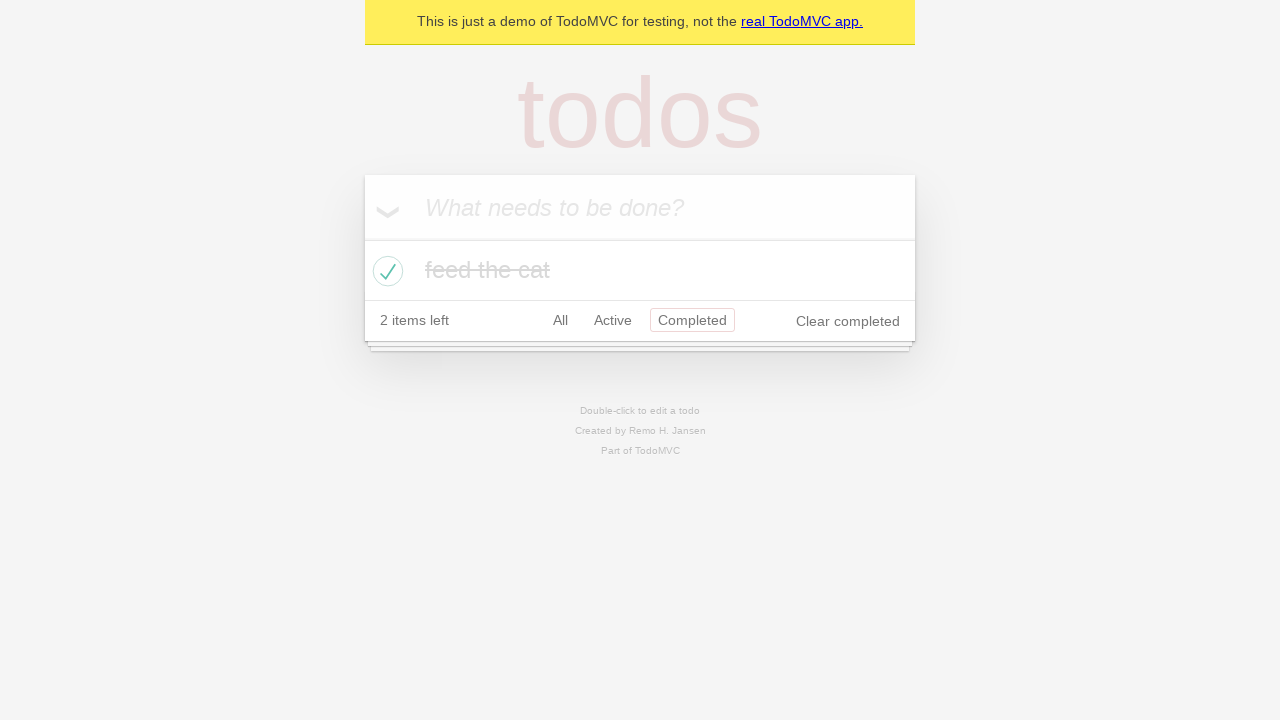

Clicked on 'All' filter to display all items at (560, 320) on internal:role=link[name="All"i]
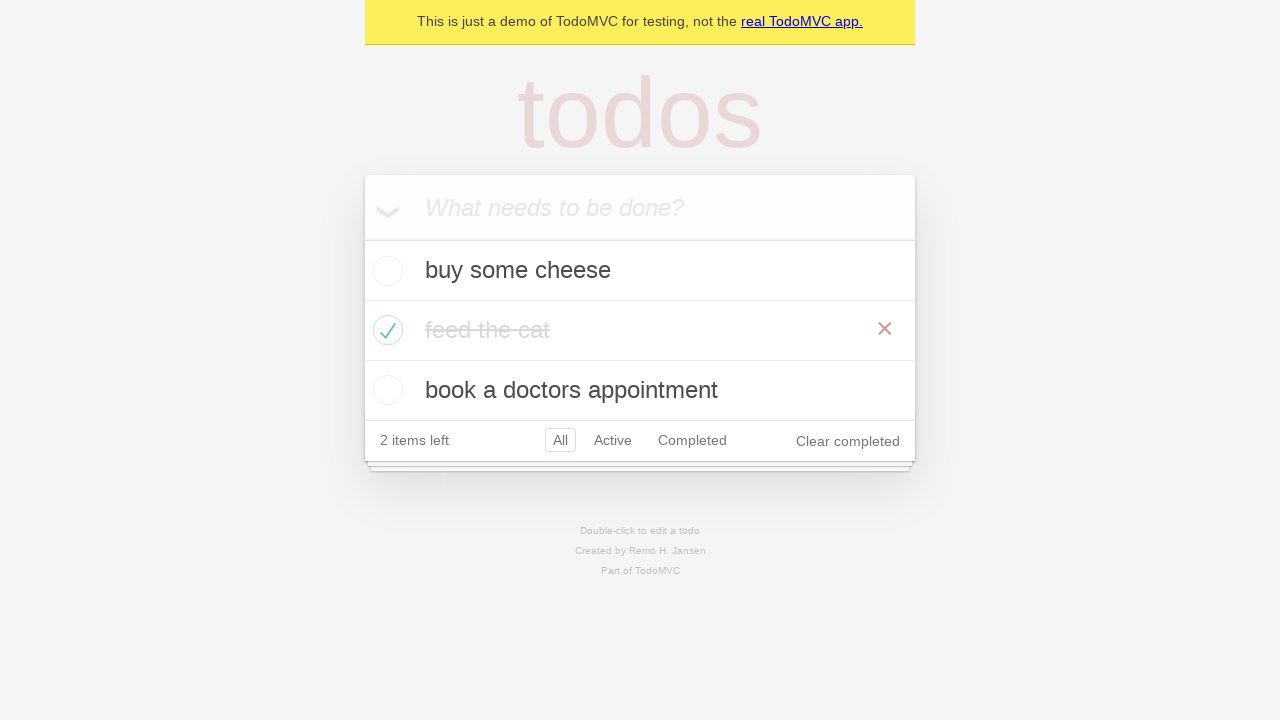

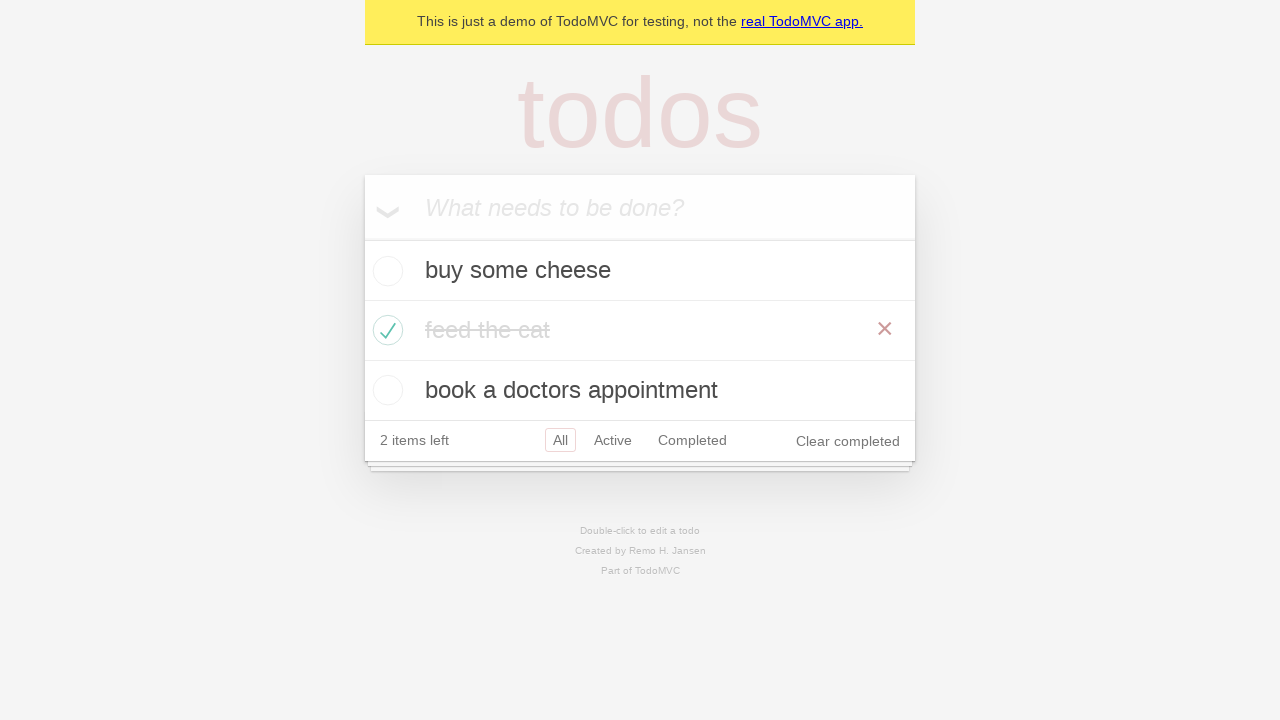